Tests a Selenium detector page by filling in token fields and clicking a test button to verify detection bypass.

Starting URL: https://hmaker.github.io/selenium-detector/

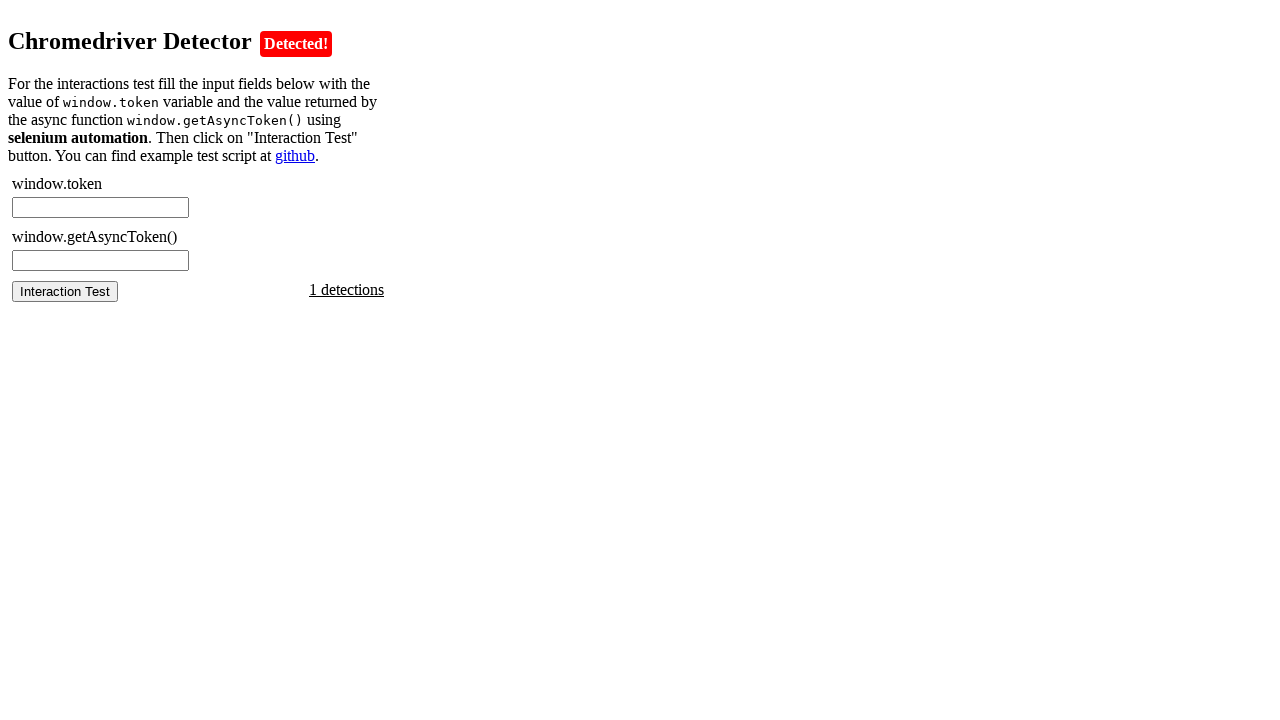

Retrieved window.token value via evaluate
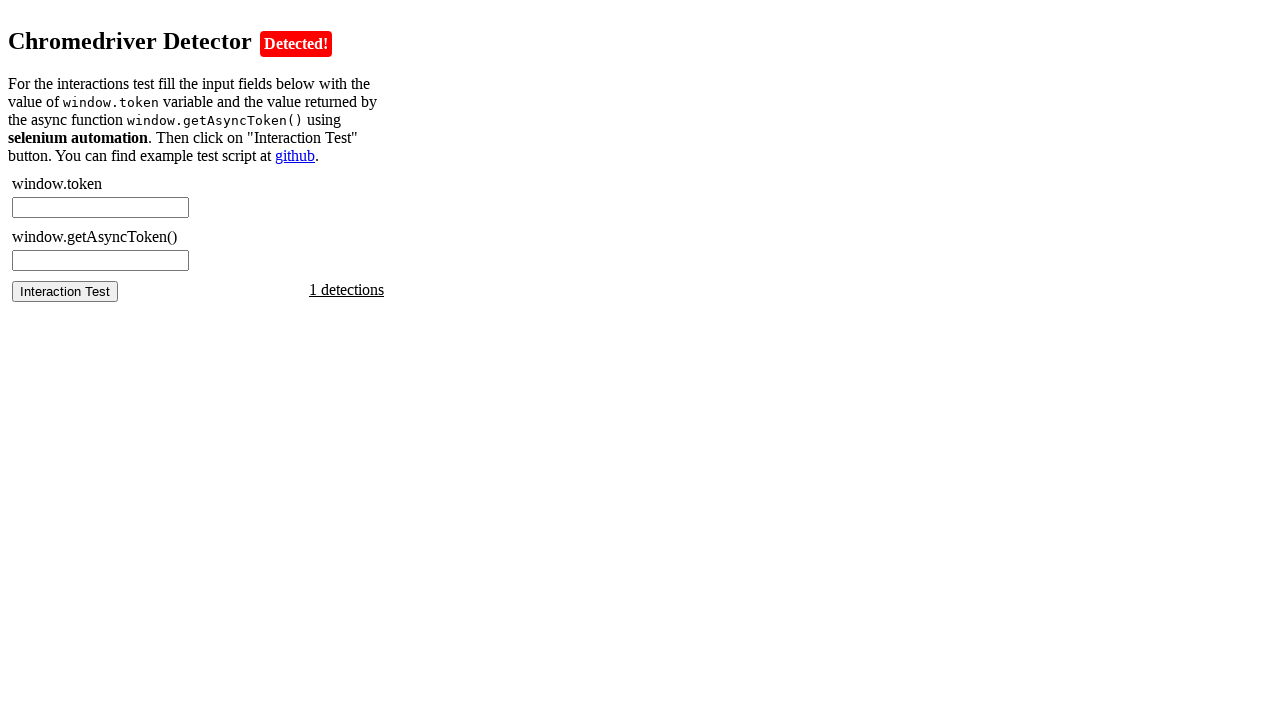

Filled chromedriver-token field with retrieved or default token value on #chromedriver-token
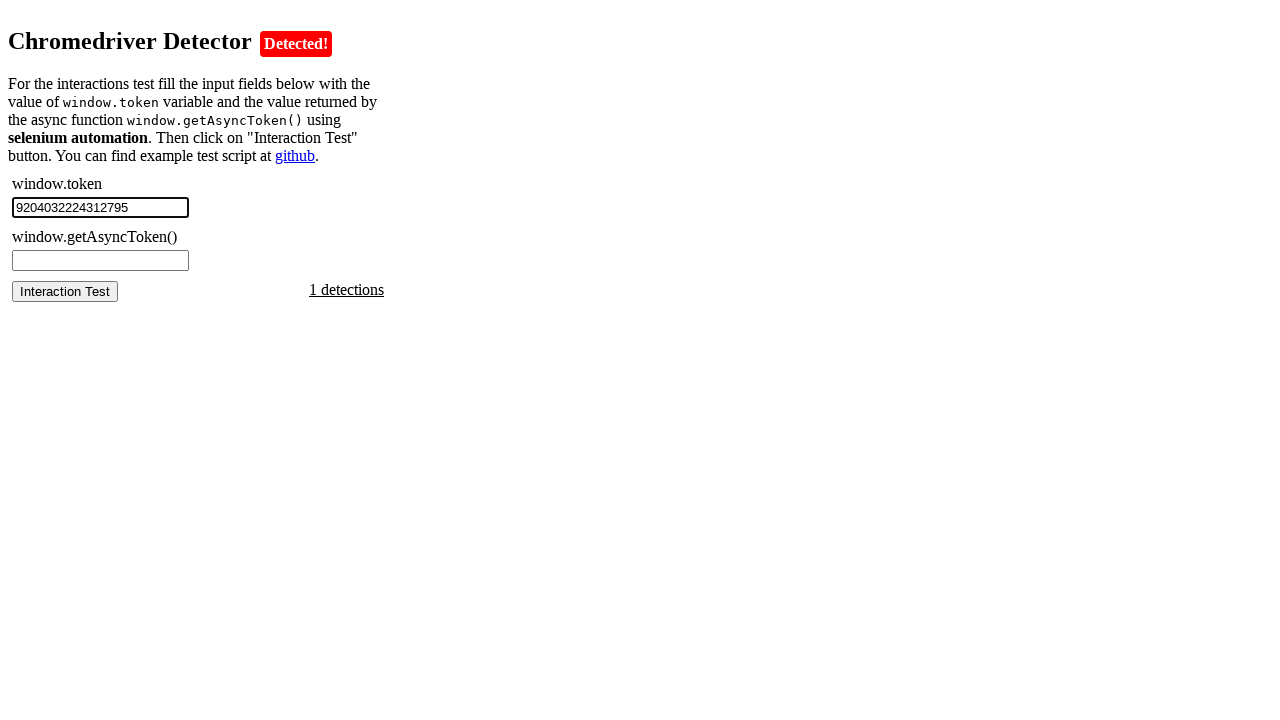

Retrieved async token value via evaluate
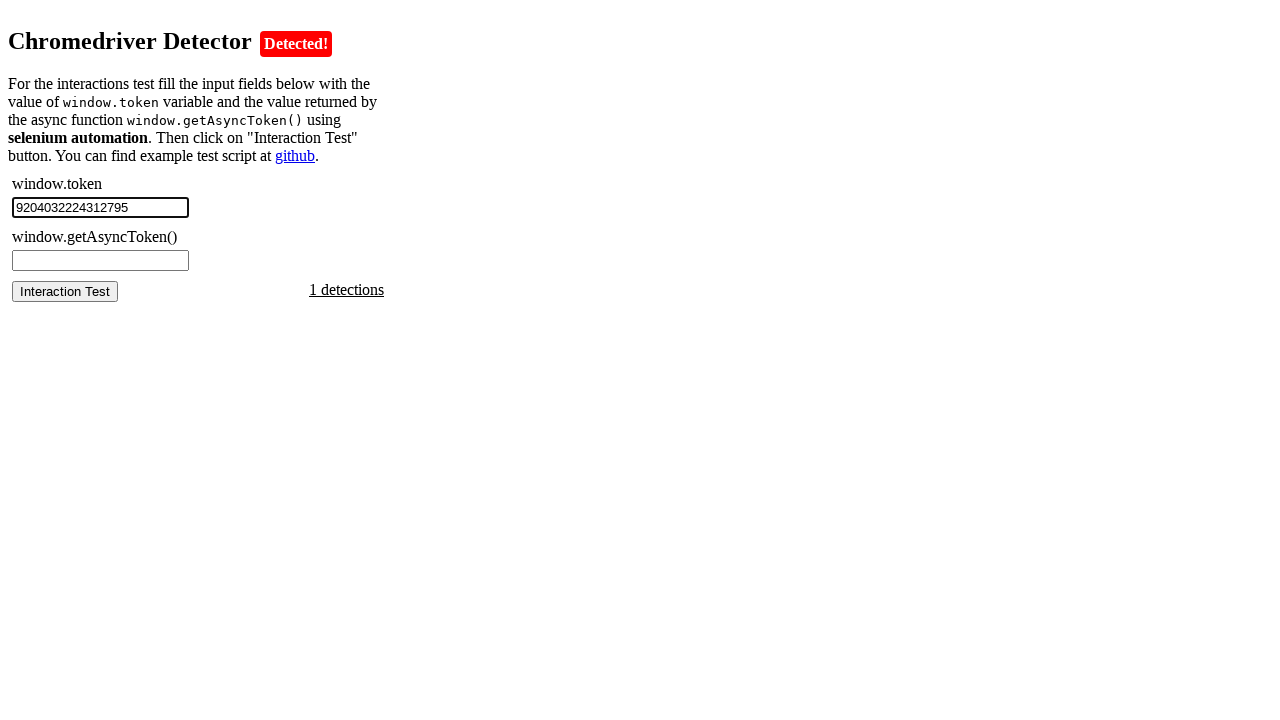

Filled chromedriver-asynctoken field with retrieved or default async token value on #chromedriver-asynctoken
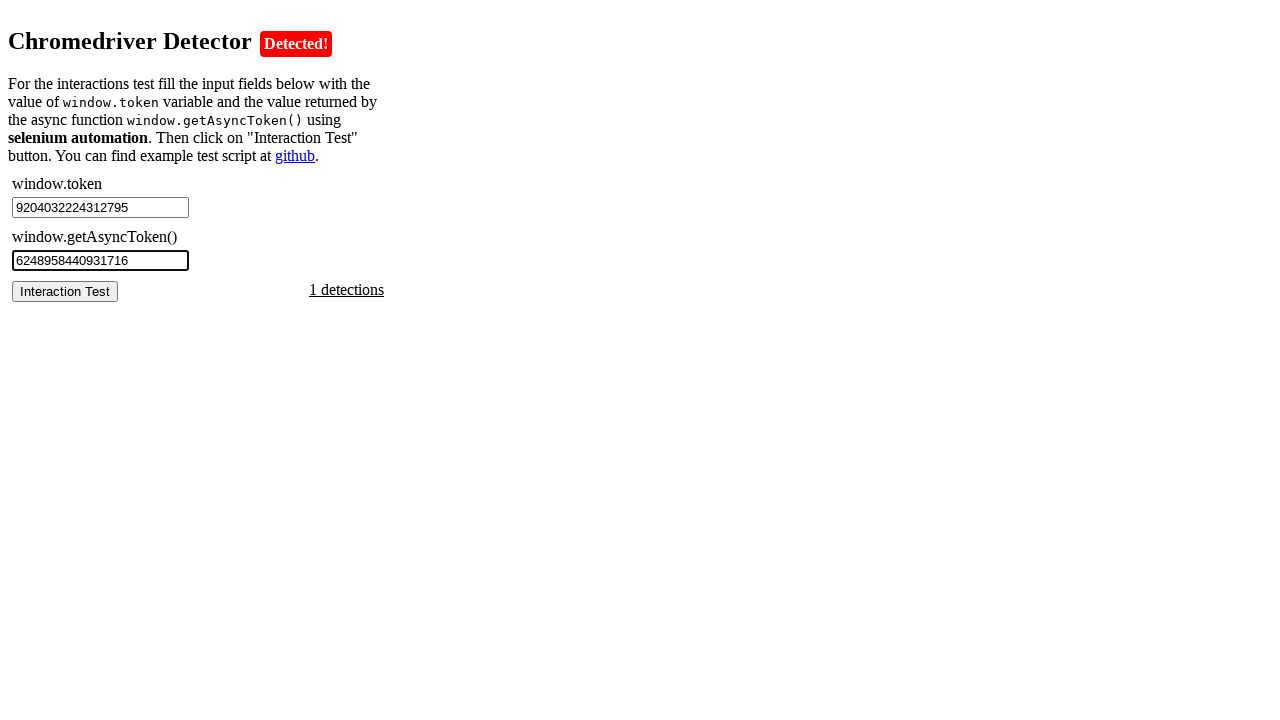

Clicked the test button to verify Selenium detection bypass at (65, 291) on #chromedriver-test
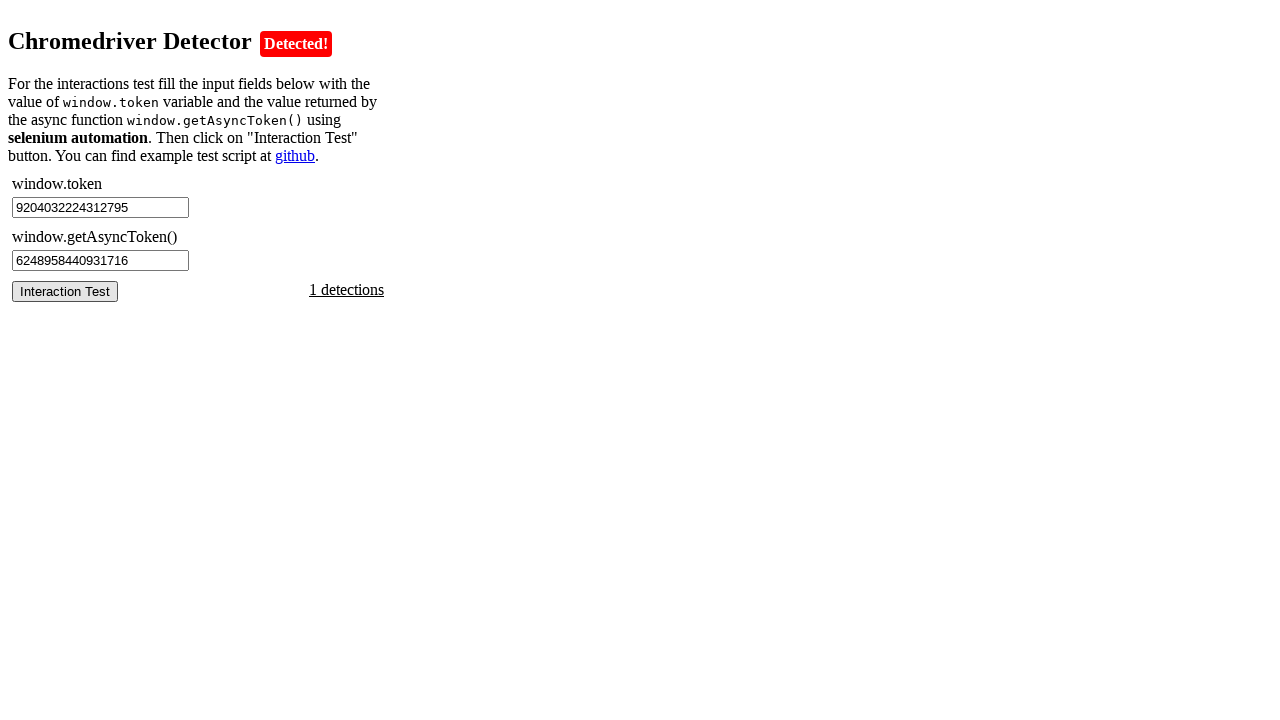

Test result container appeared, detection test completed
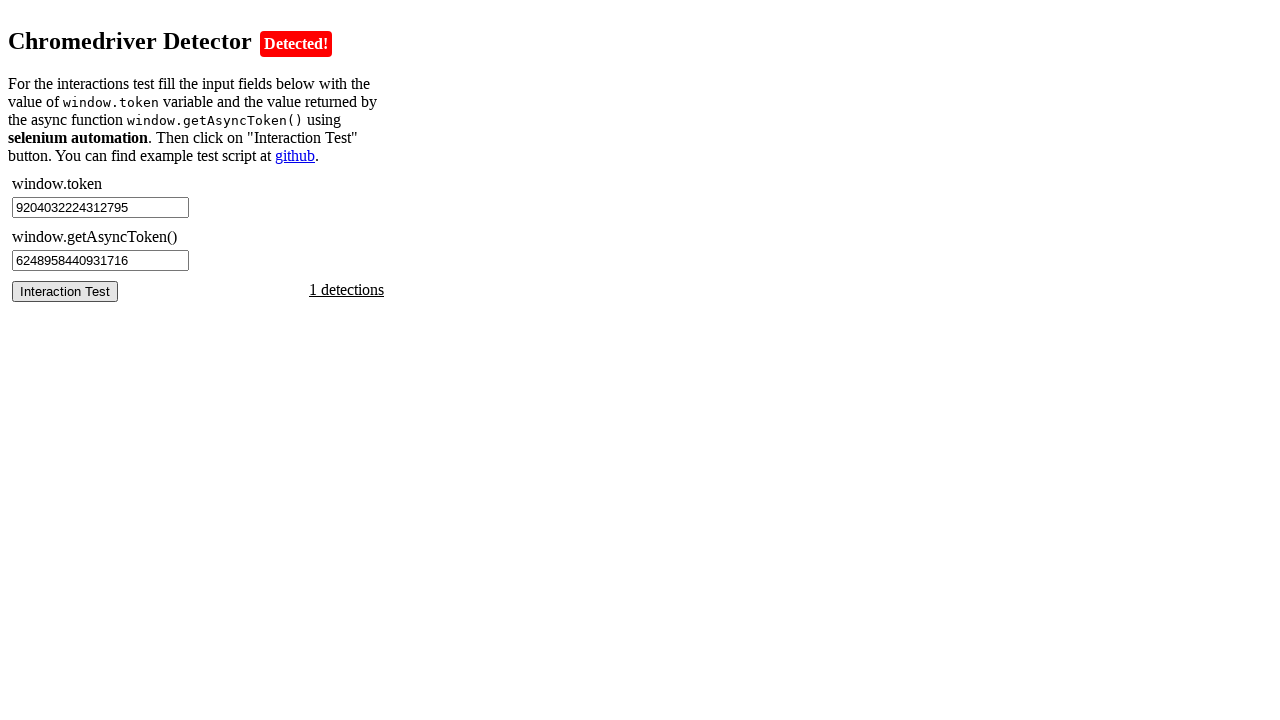

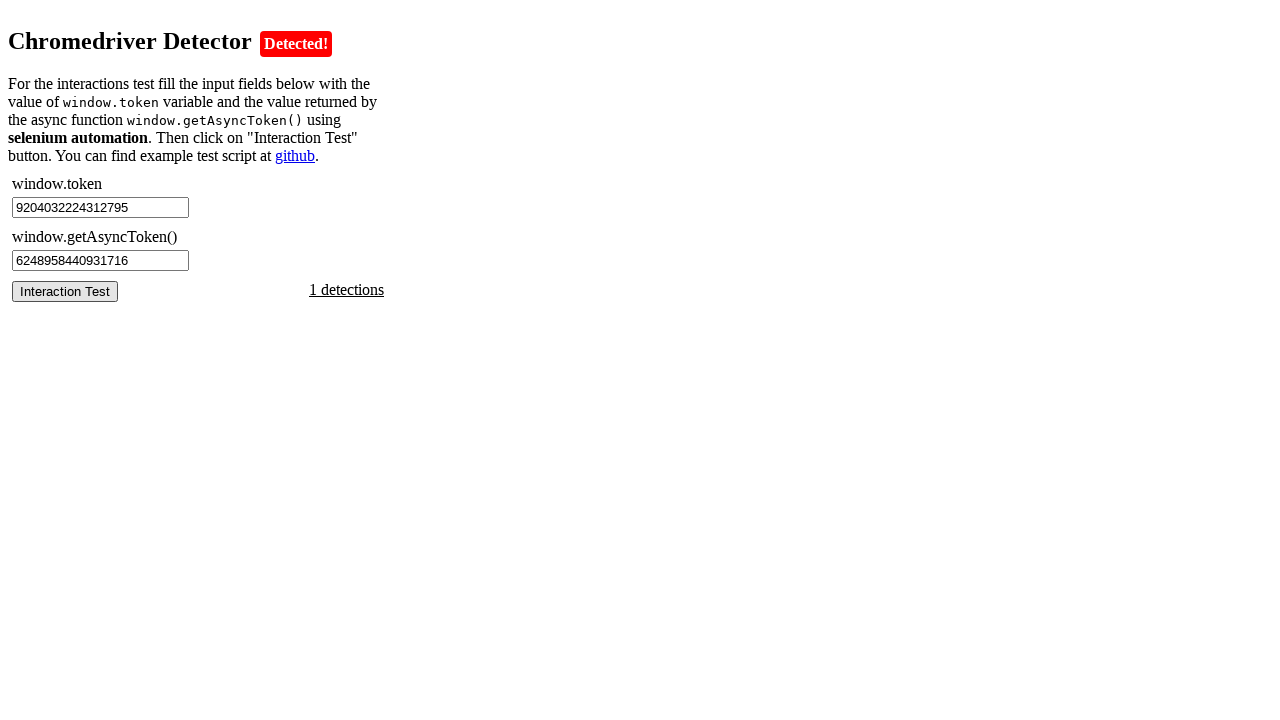